Tests radio button interaction by iterating through a group of radio buttons and selecting the one with value "Cheese"

Starting URL: http://echoecho.com/htmlforms10.htm

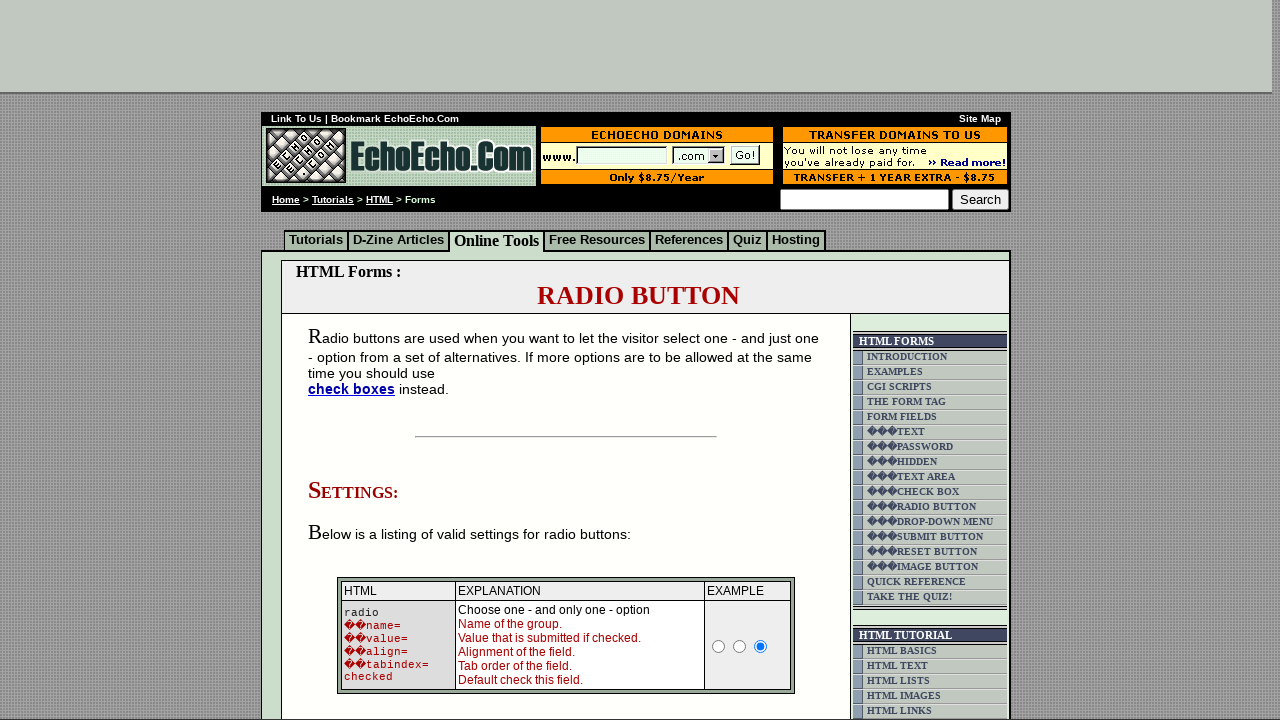

Navigated to radio button form page
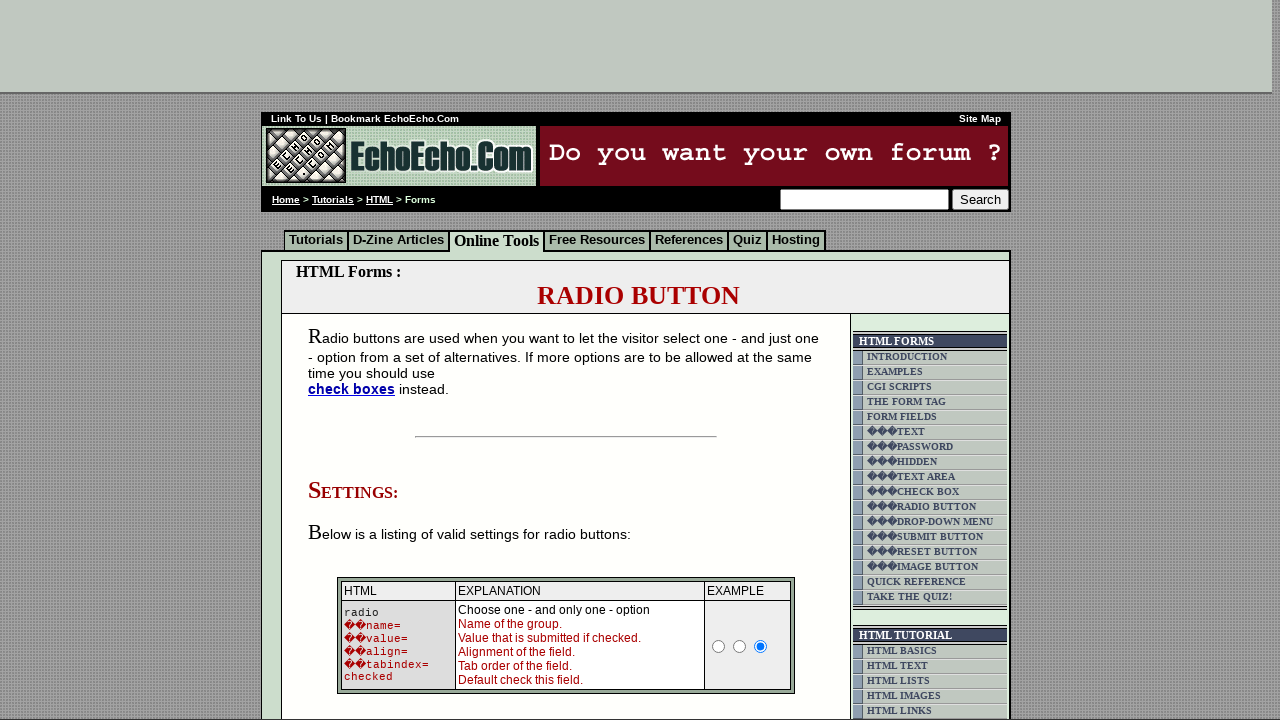

Located all radio buttons in group1
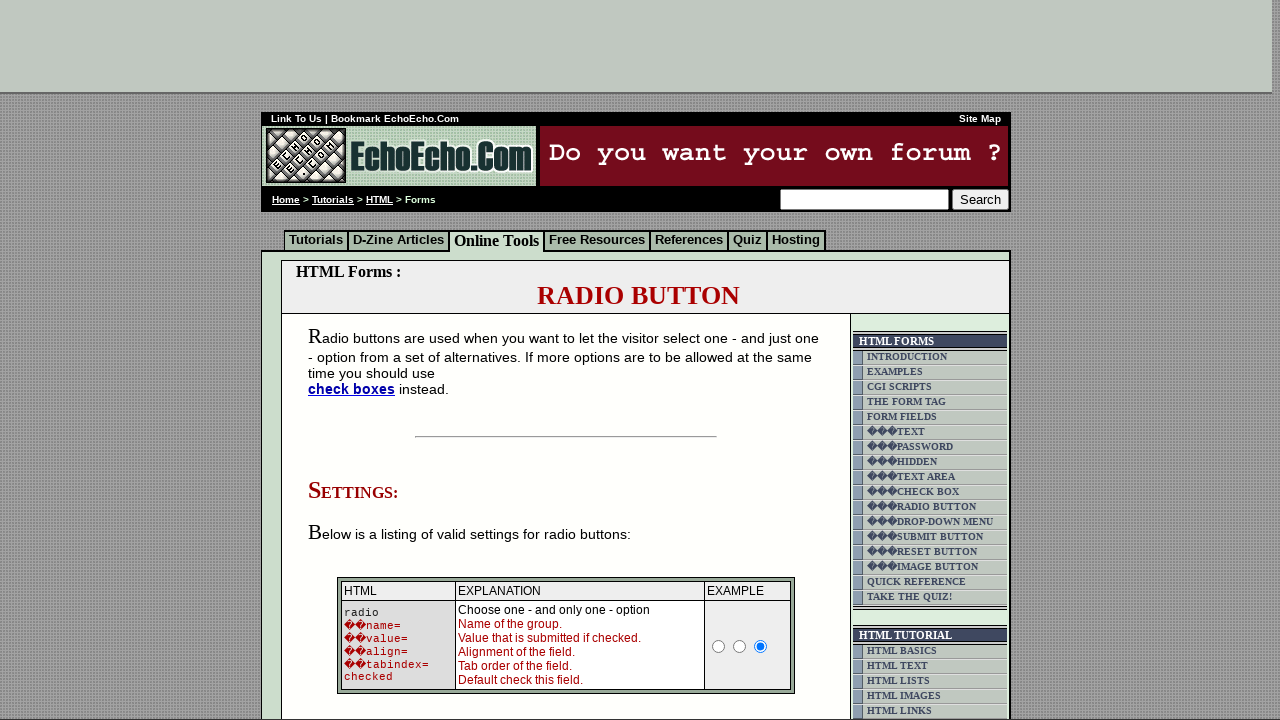

Found 3 radio buttons in the group
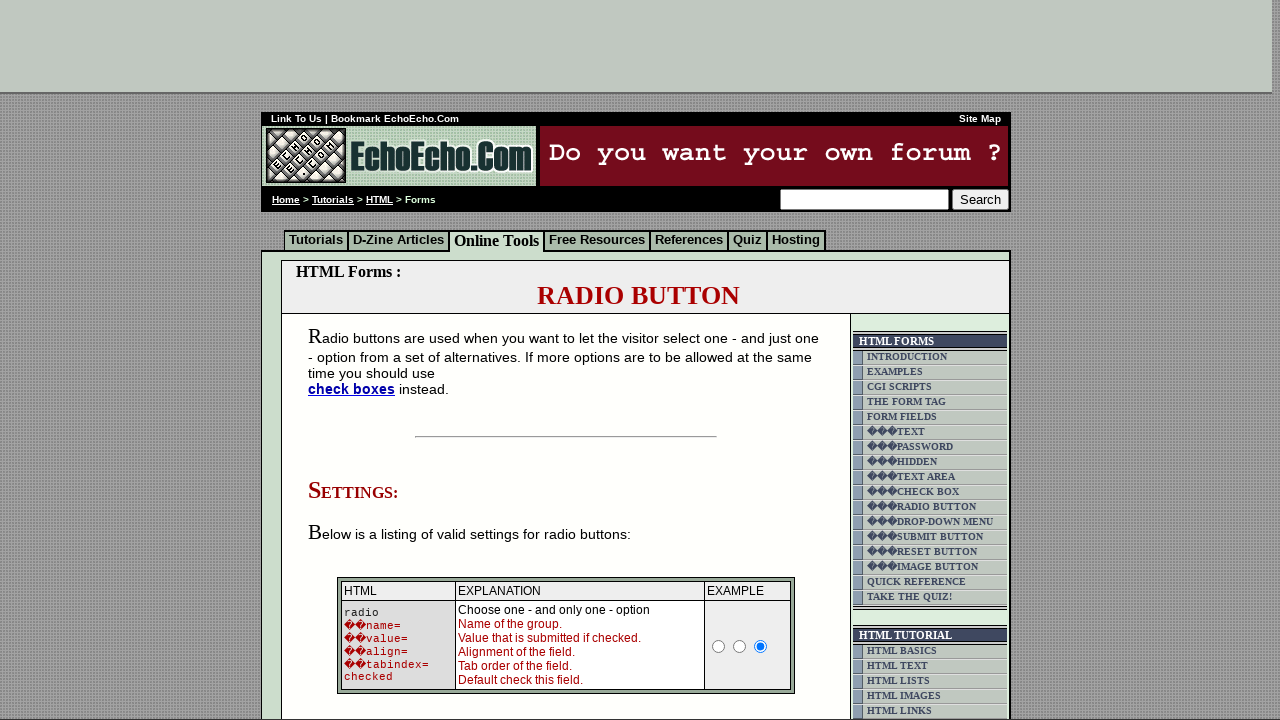

Retrieved value 'Milk' from radio button 1
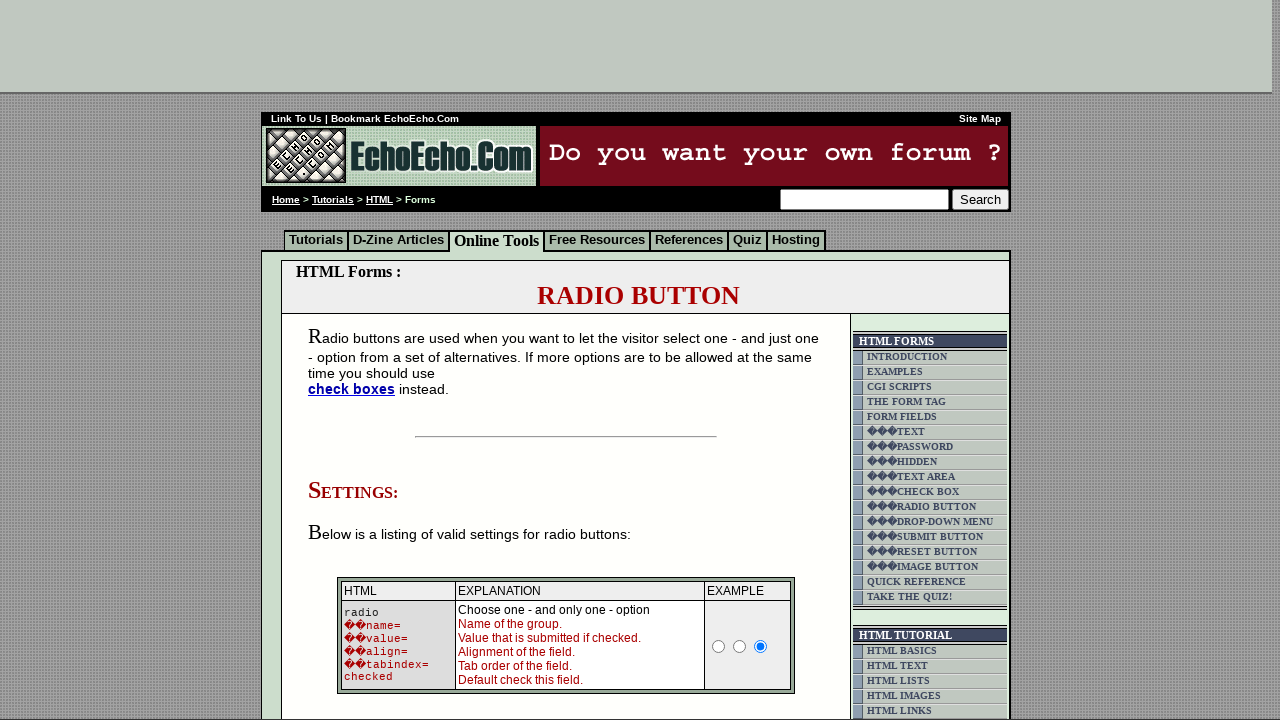

Retrieved value 'Butter' from radio button 2
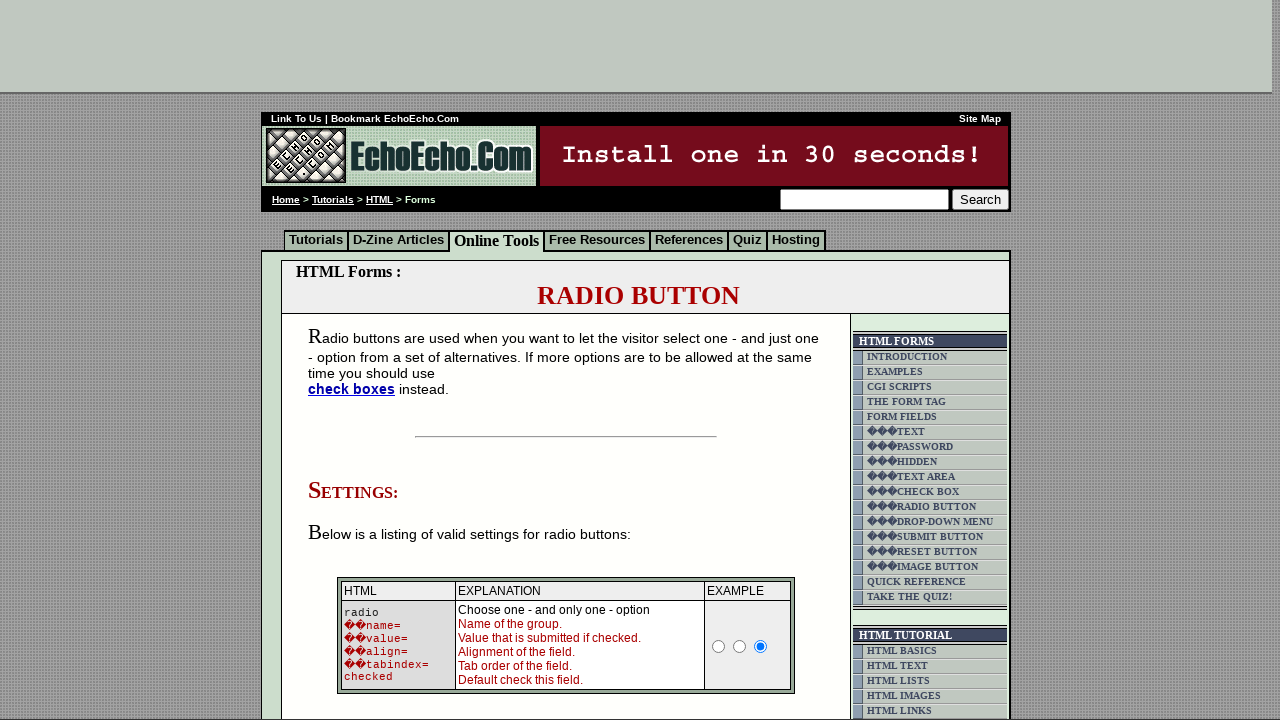

Retrieved value 'Cheese' from radio button 3
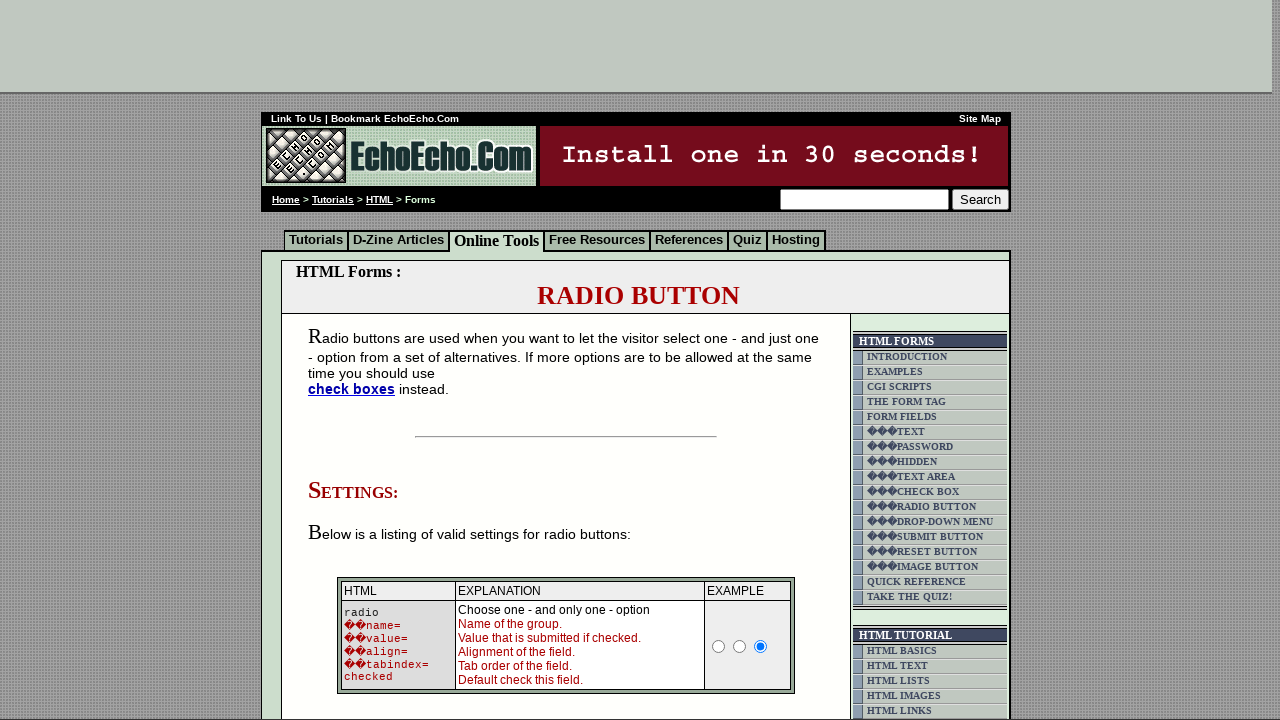

Clicked radio button with value 'Cheese' at (356, 360) on xpath=//input[@name='group1'] >> nth=2
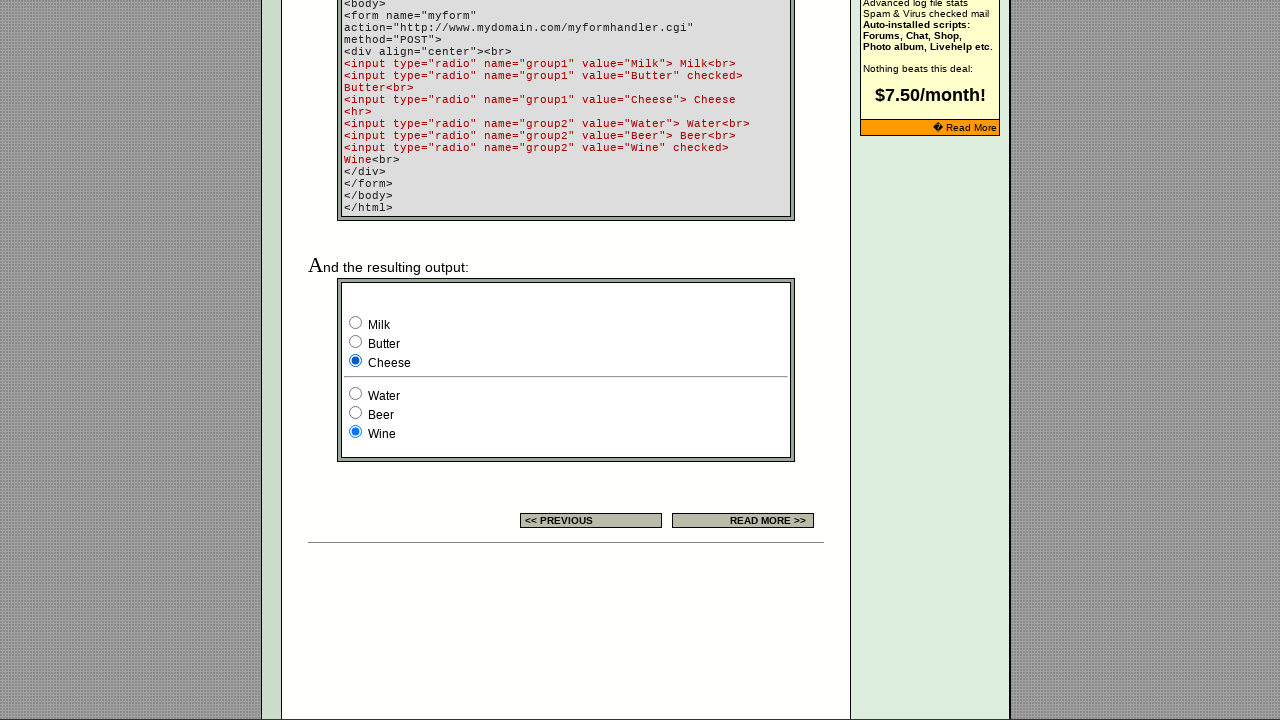

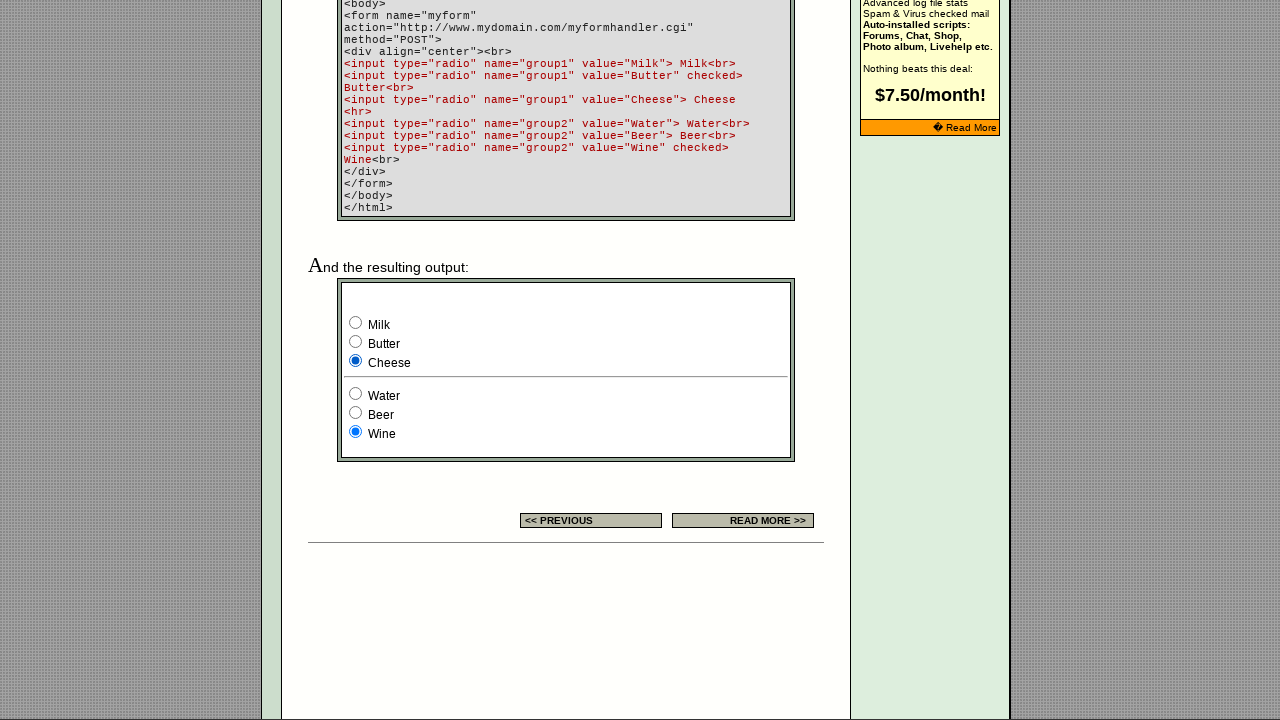